Sets adult verification cookies on Ozon marketplace by navigating to the main page and adding a birthdate cookie

Starting URL: https://www.ozon.ru/

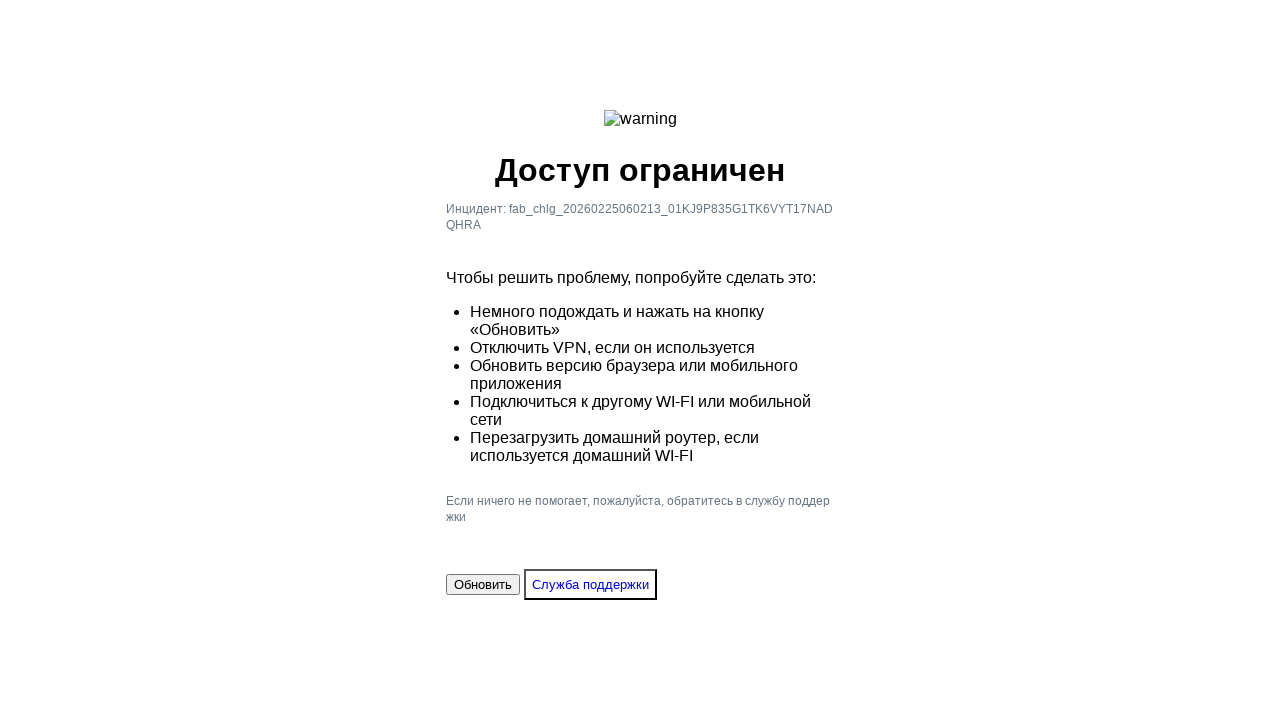

Cleared all existing cookies
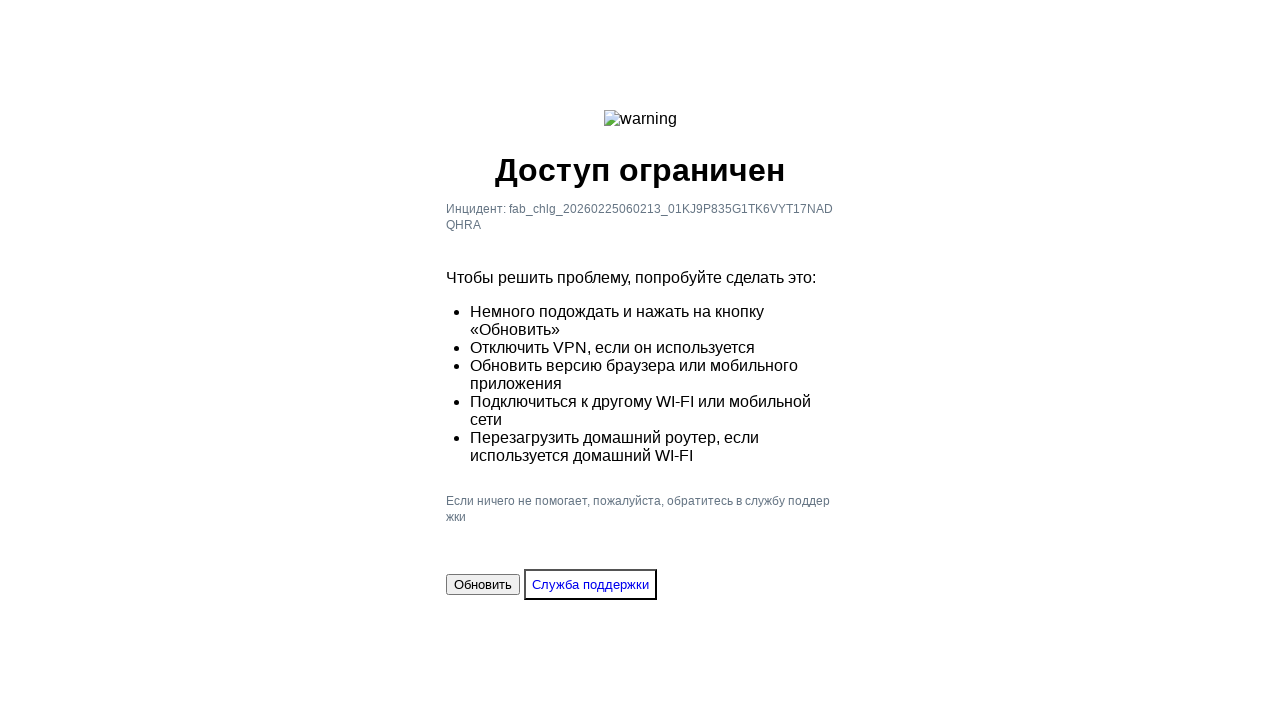

Added adult verification cookie with birthdate 15.07.1990
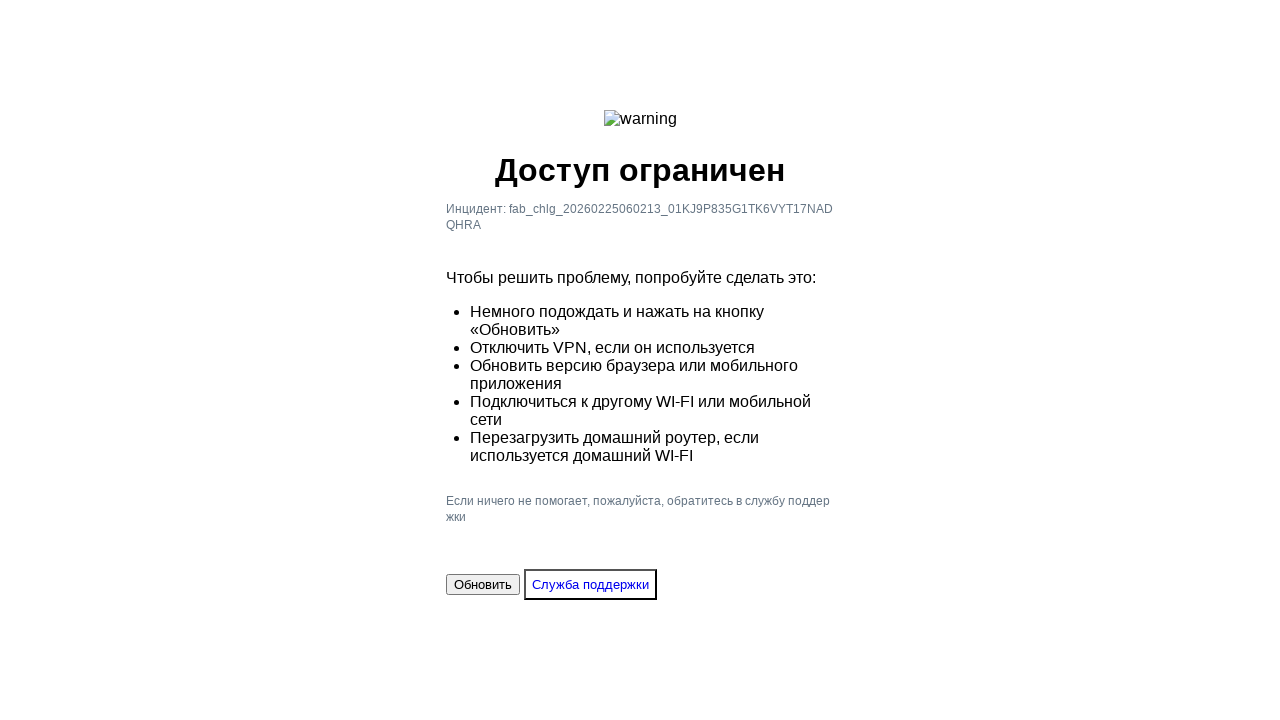

Reloaded page to apply adult verification cookies
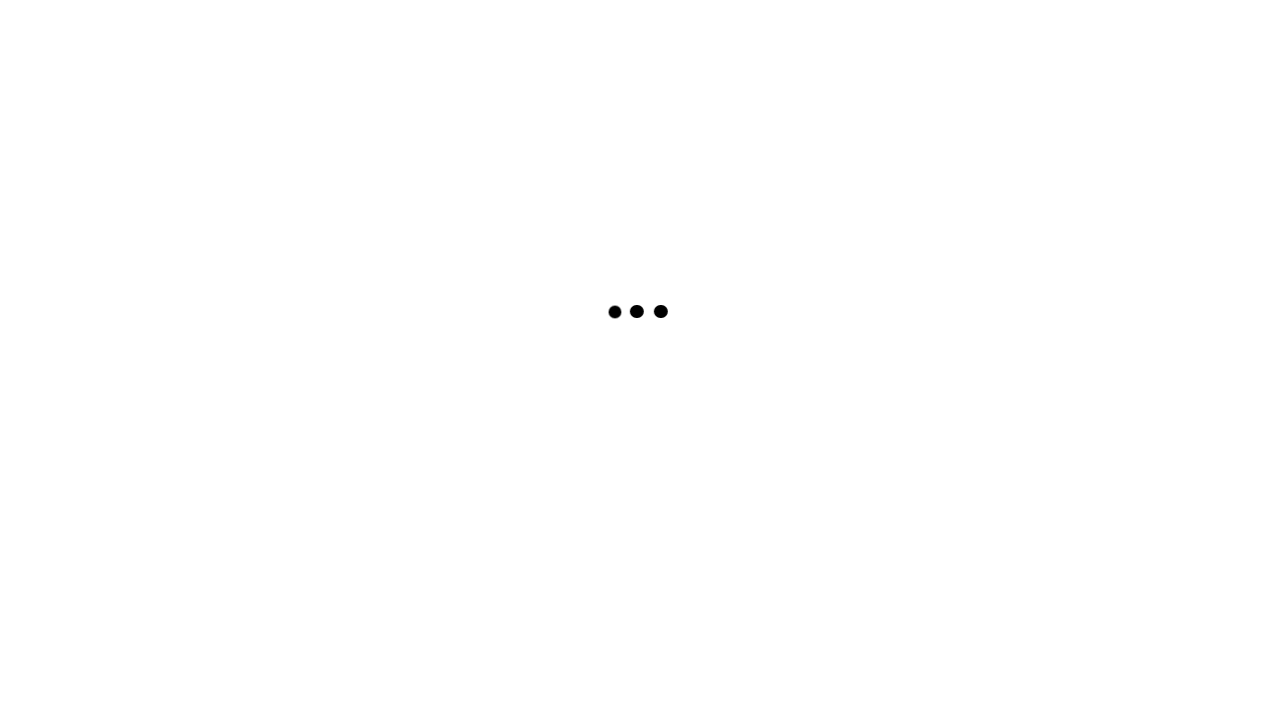

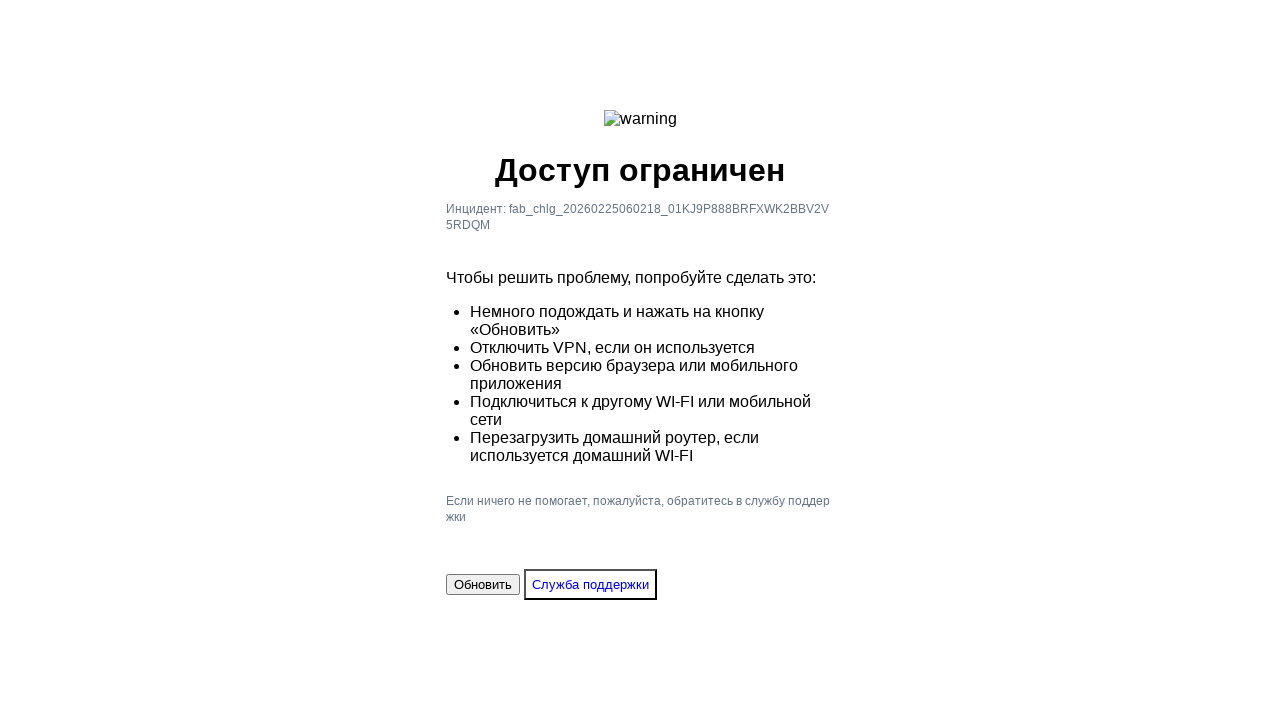